Navigates to the Ada Computers website and waits for the page to load, verifying the site is accessible.

Starting URL: https://www.adacomputers.ro

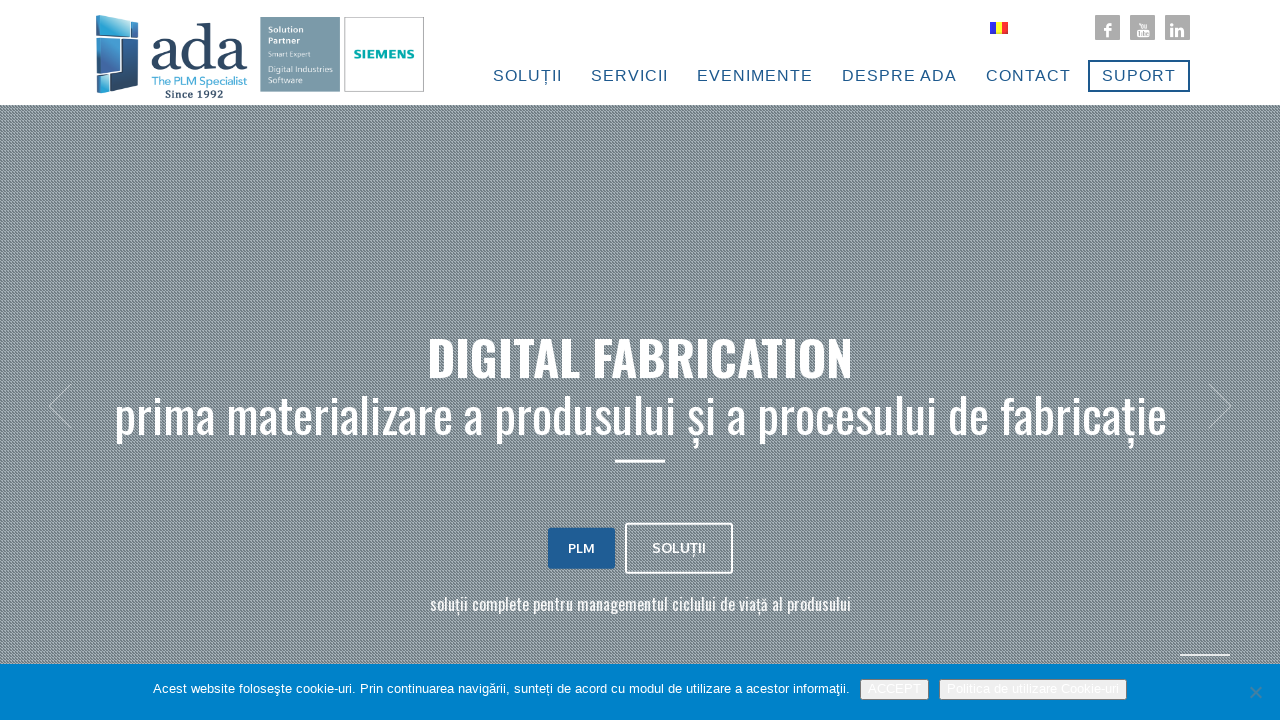

Waited for page to reach domcontentloaded state
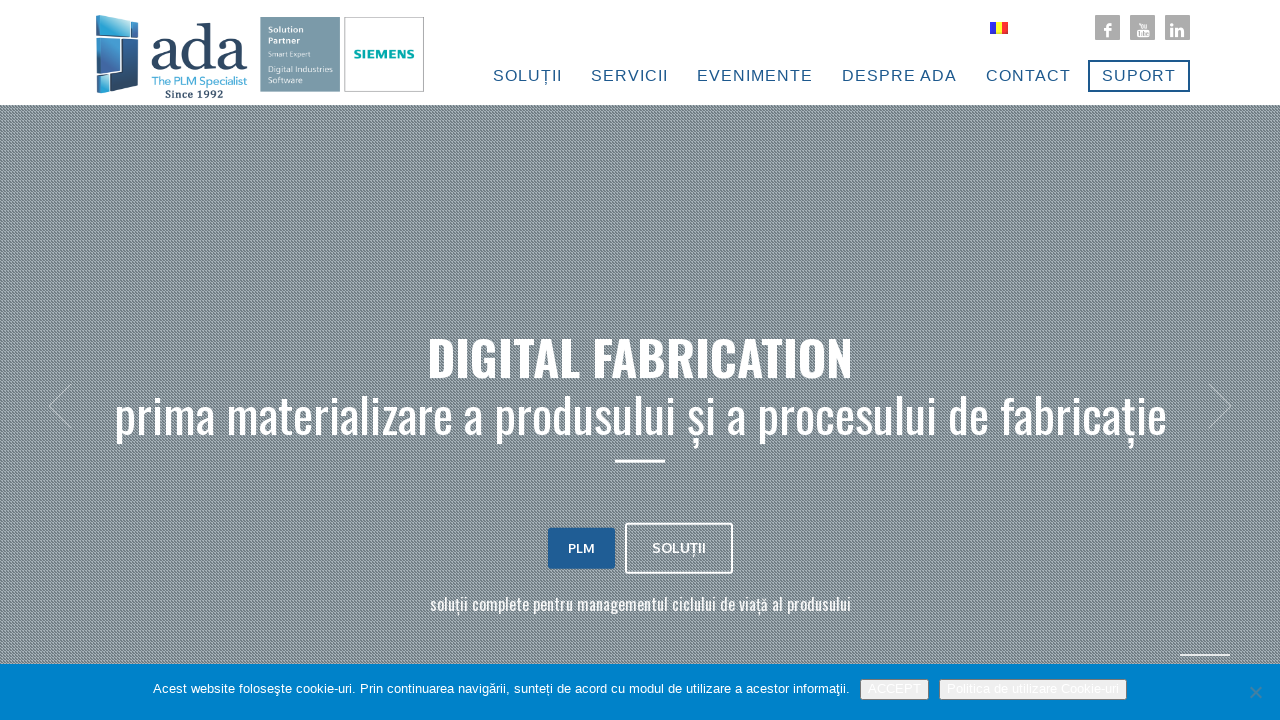

Waited 2 seconds for page content to be fully visible
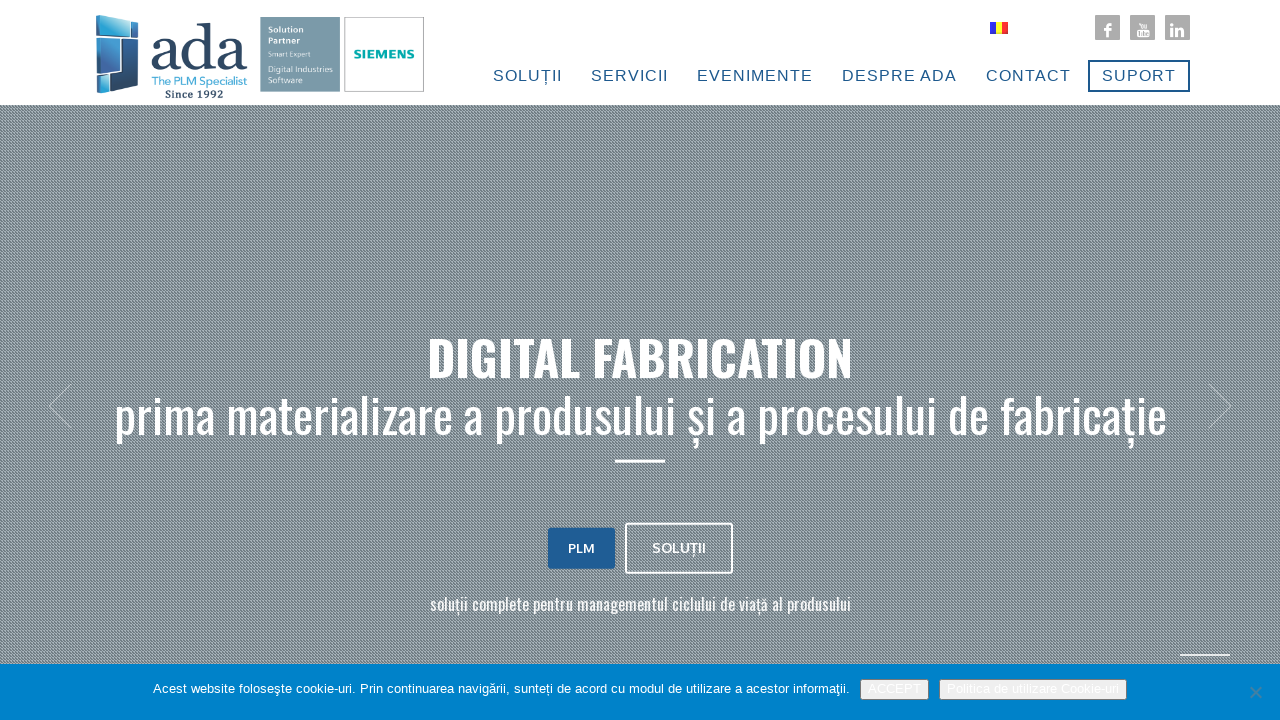

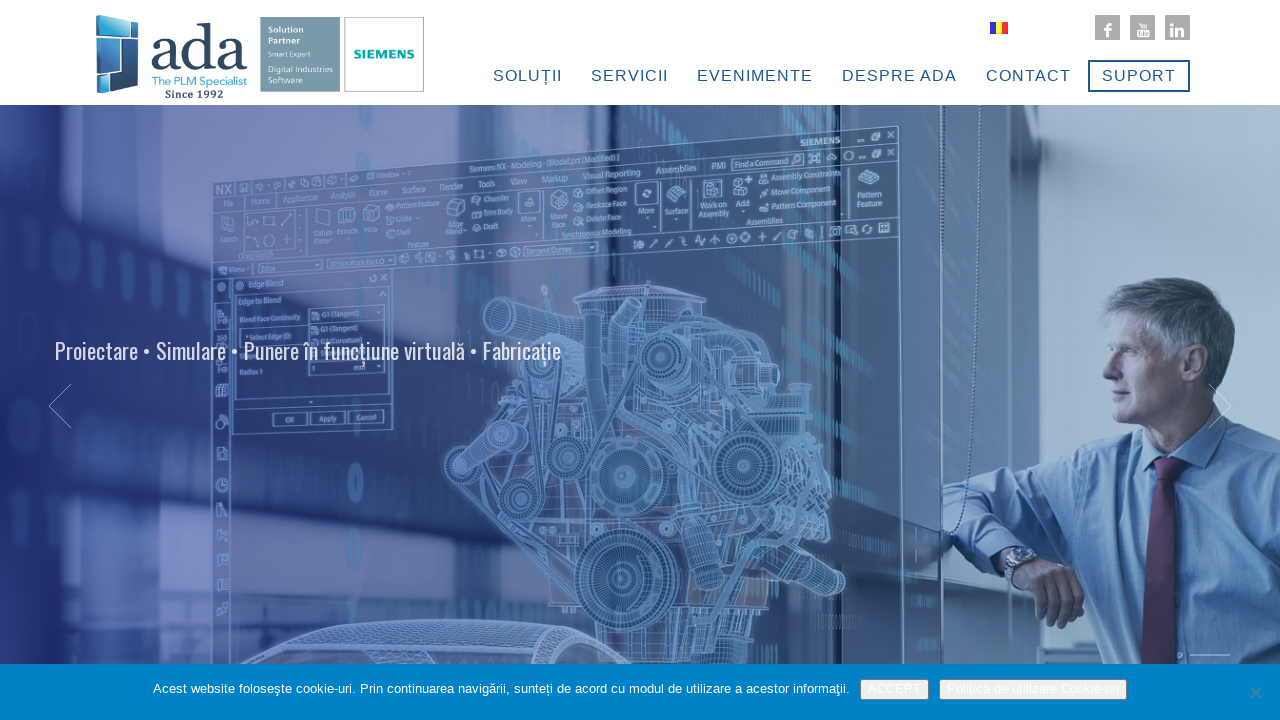